Navigates to jQuery UI demo site, clicks on the Dialog menu item, switches to the iframe containing the dialog demo, and closes the dialog box

Starting URL: https://jqueryui.com/

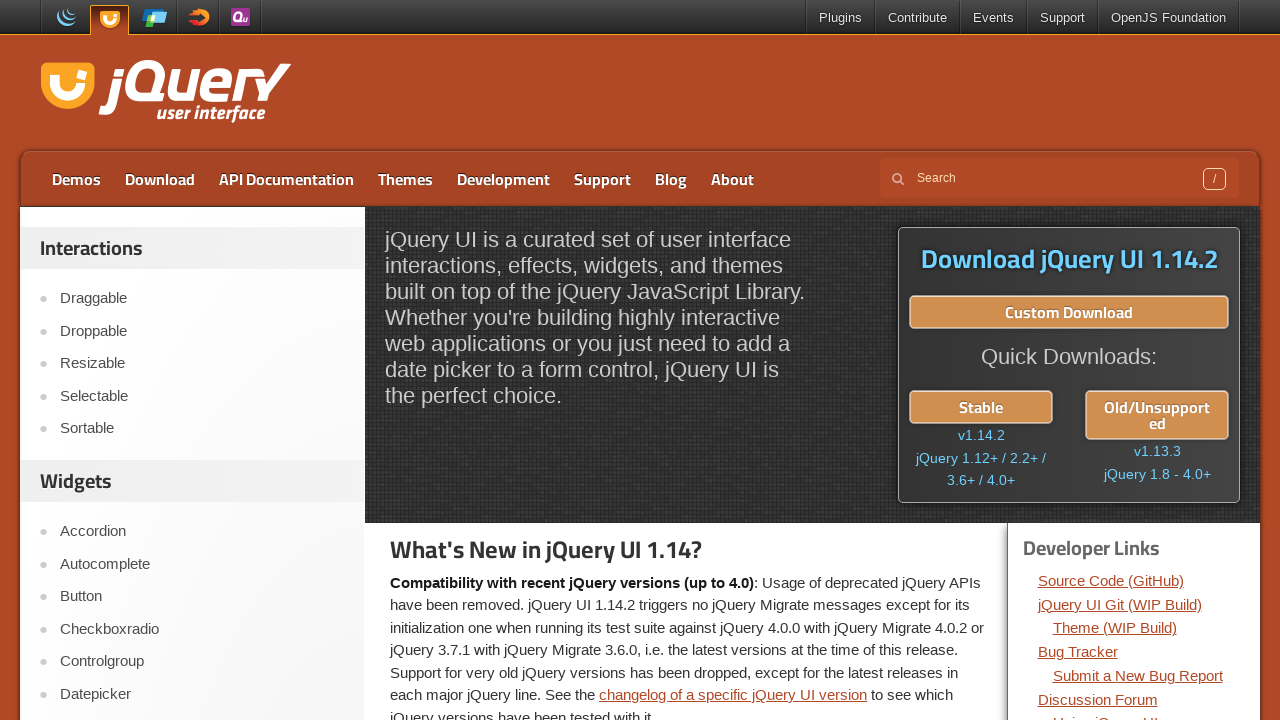

Clicked on Dialog menu item from left pane at (202, 709) on xpath=//a[contains(text(),'Dialog')]
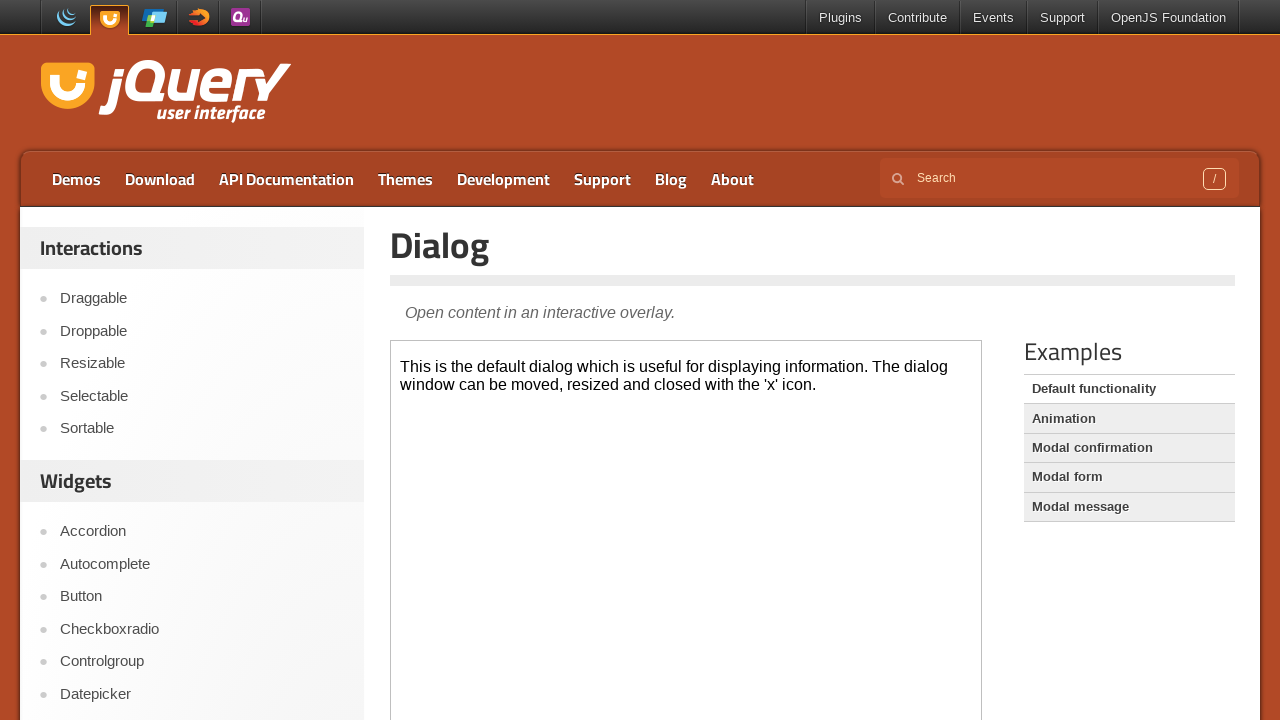

Dialog iframe loaded
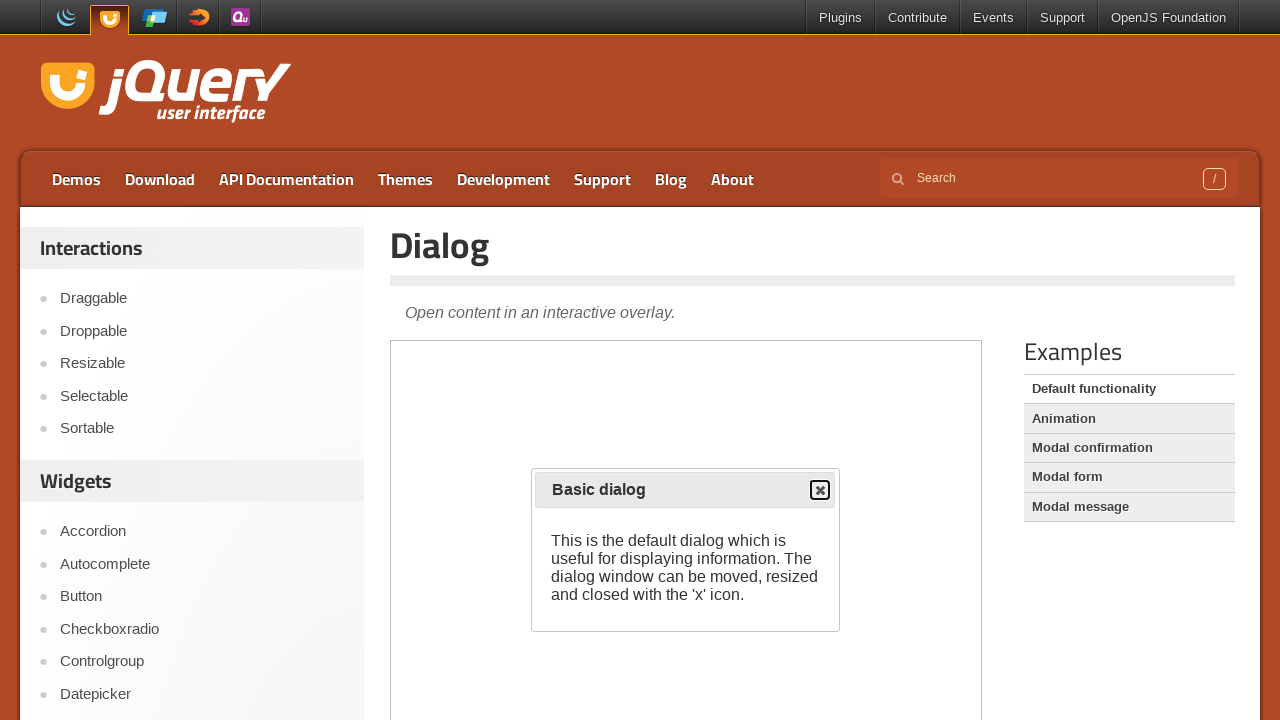

Switched to dialog iframe
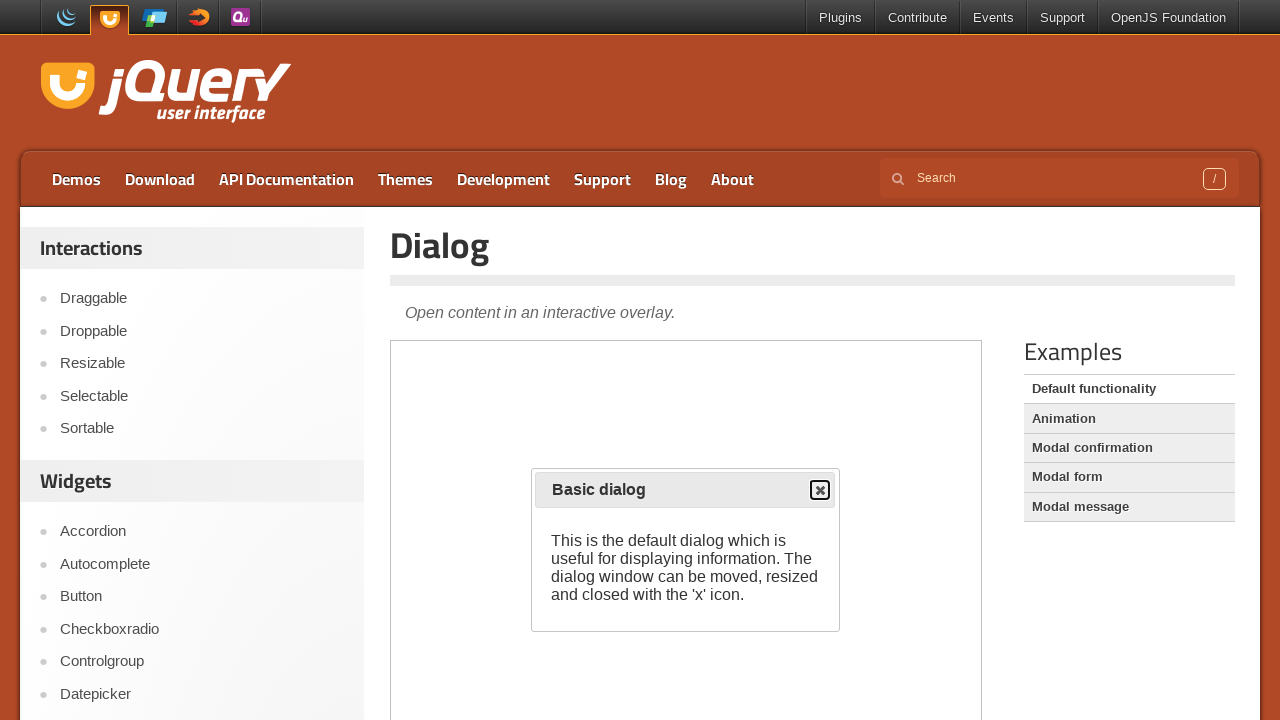

Clicked close button on dialog box at (820, 490) on xpath=//body/div[1]/div[1]/button[1]/span[1]
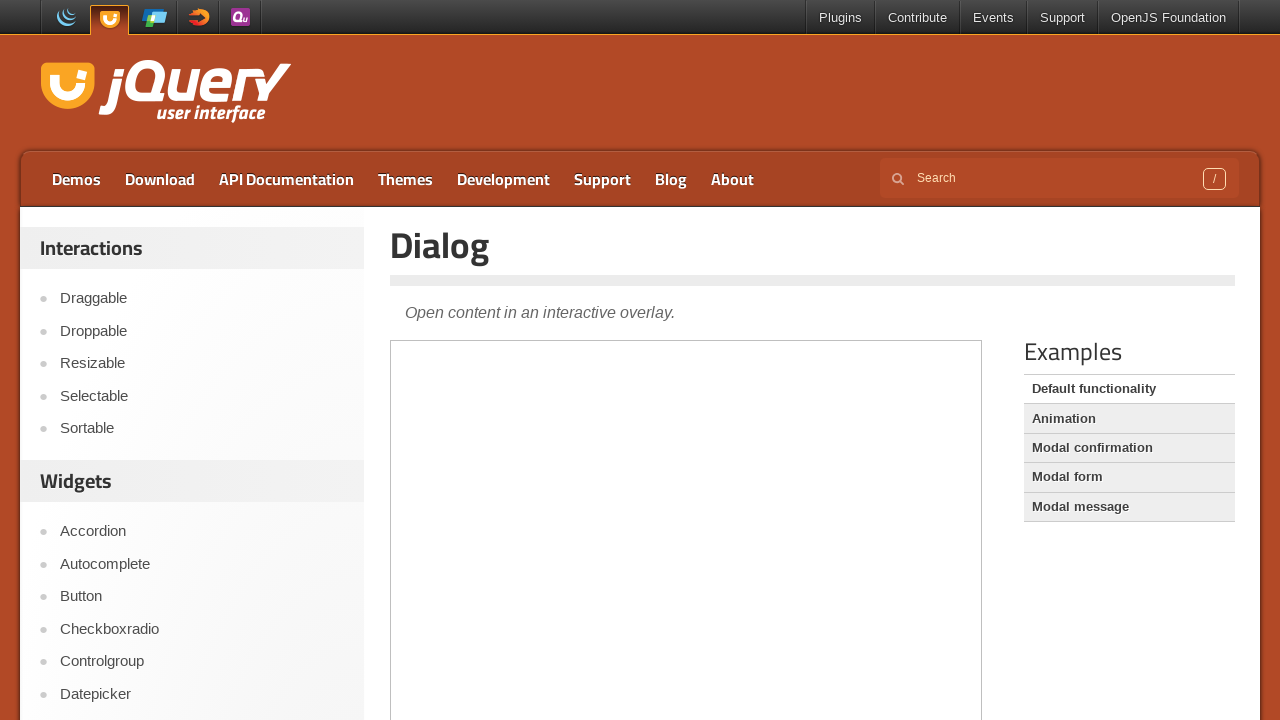

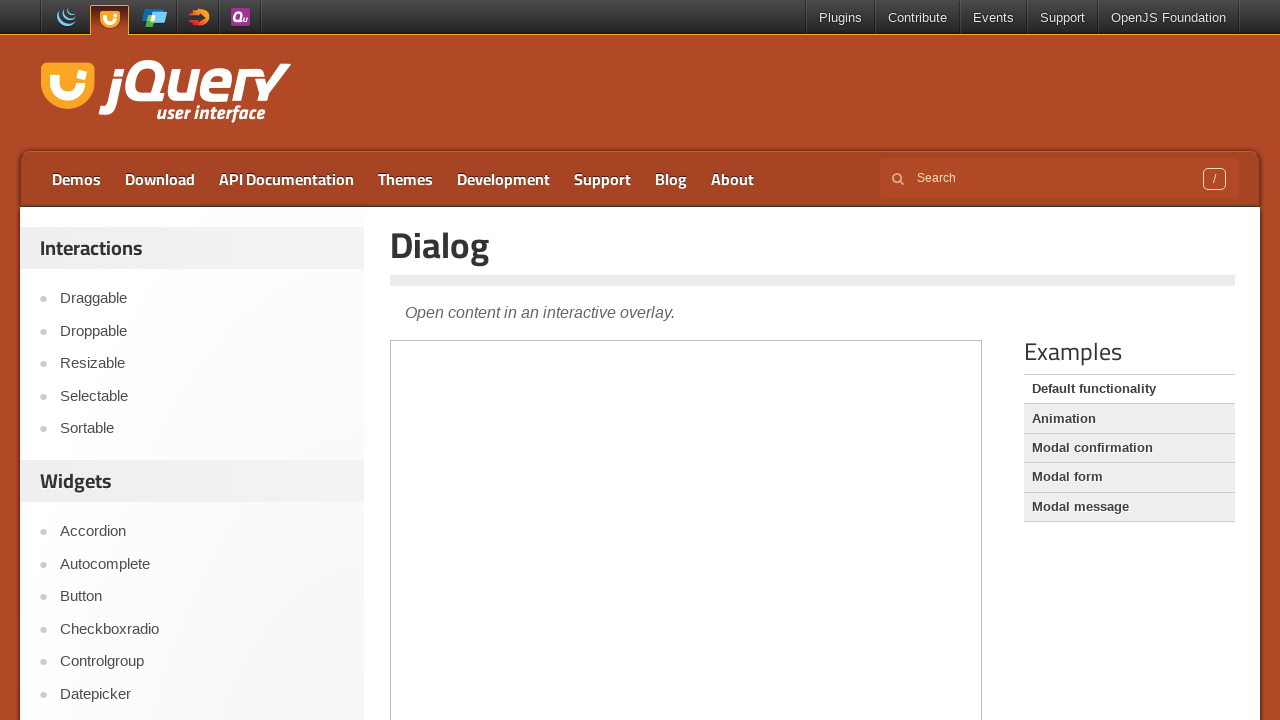